Tests jQuery UI custom dropdown by clicking on the number dropdown and selecting option "5"

Starting URL: https://jqueryui.com/resources/demos/selectmenu/default.html

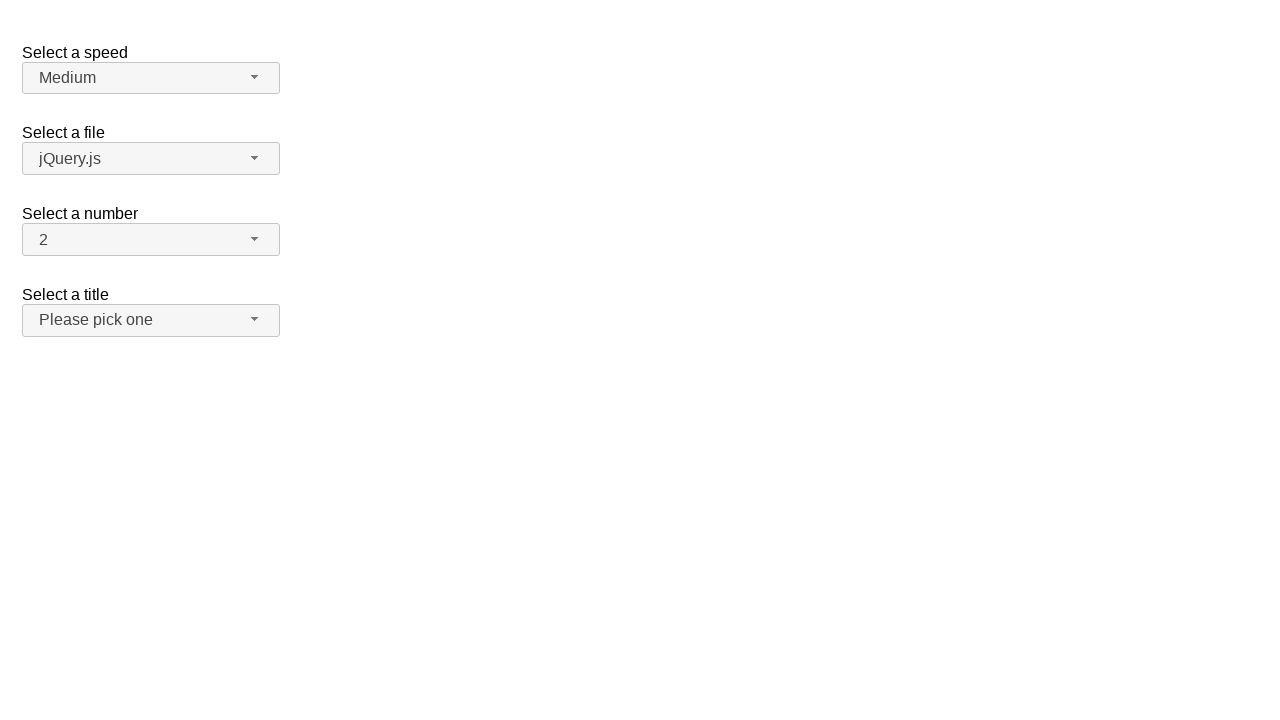

Clicked on the number dropdown button at (151, 240) on #number-button
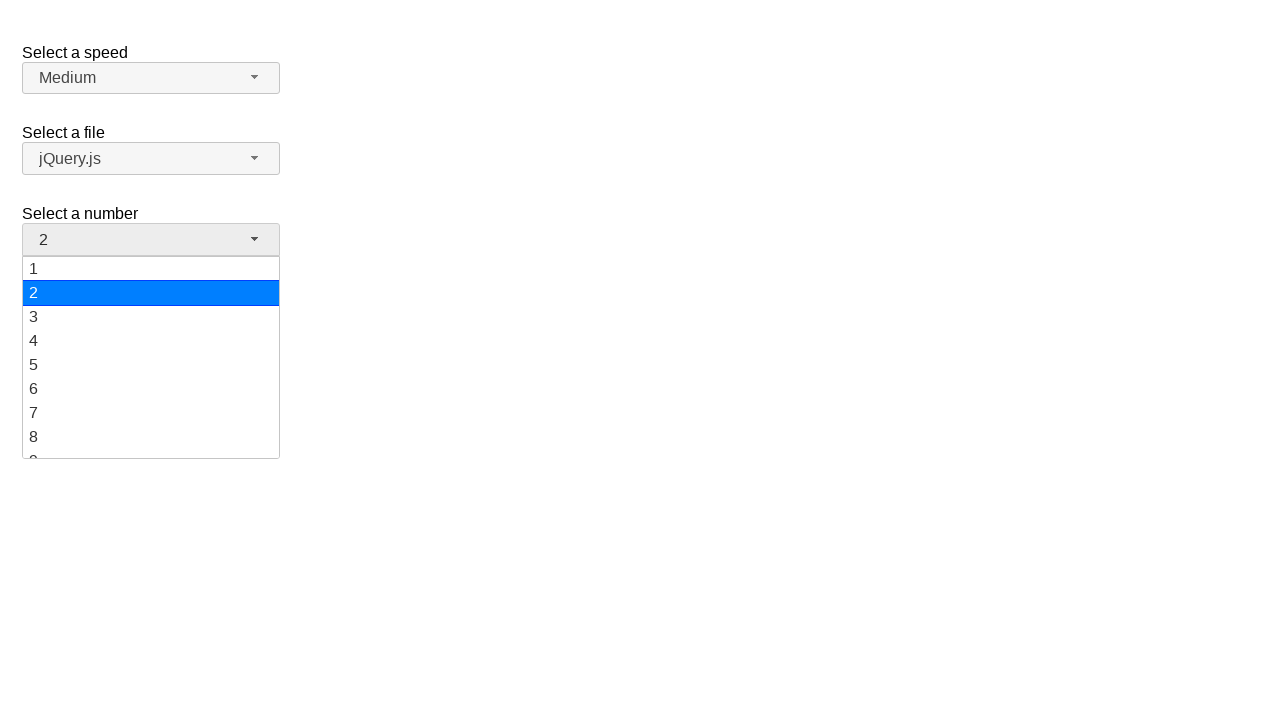

Dropdown menu appeared
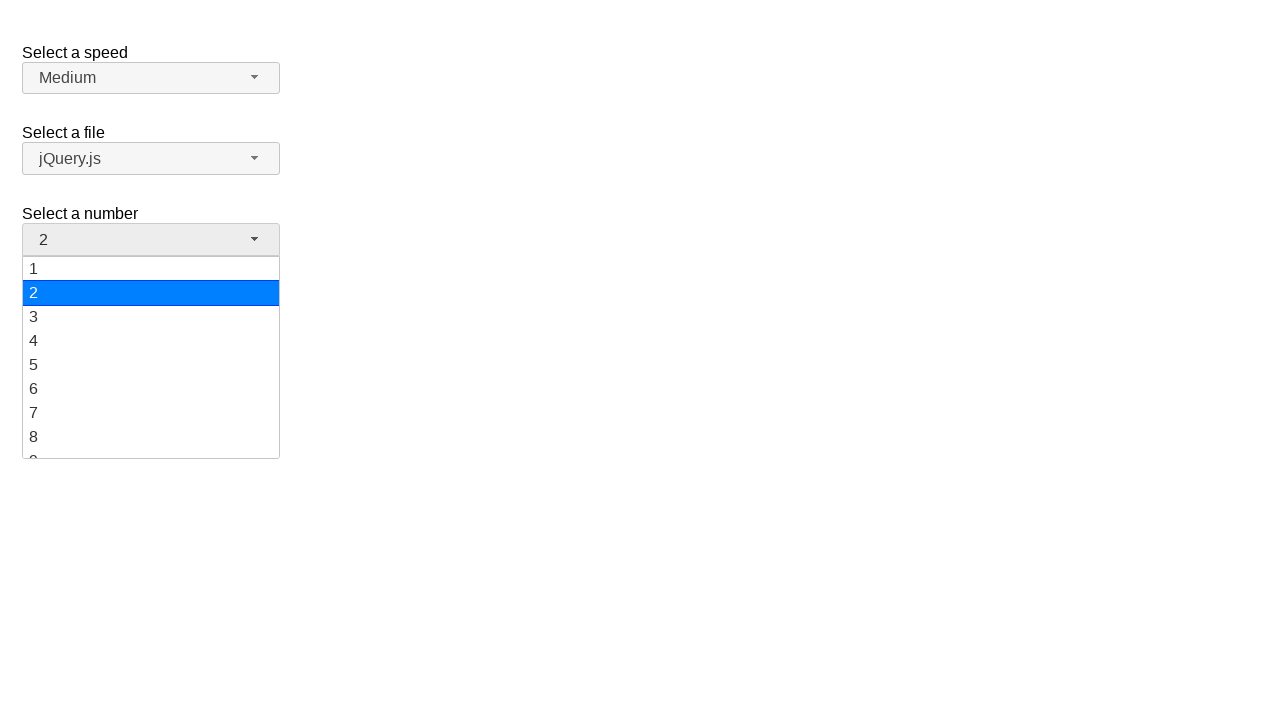

Selected option '5' from the number dropdown at (151, 365) on xpath=//ul[@id='number-menu']//div[text()='5']
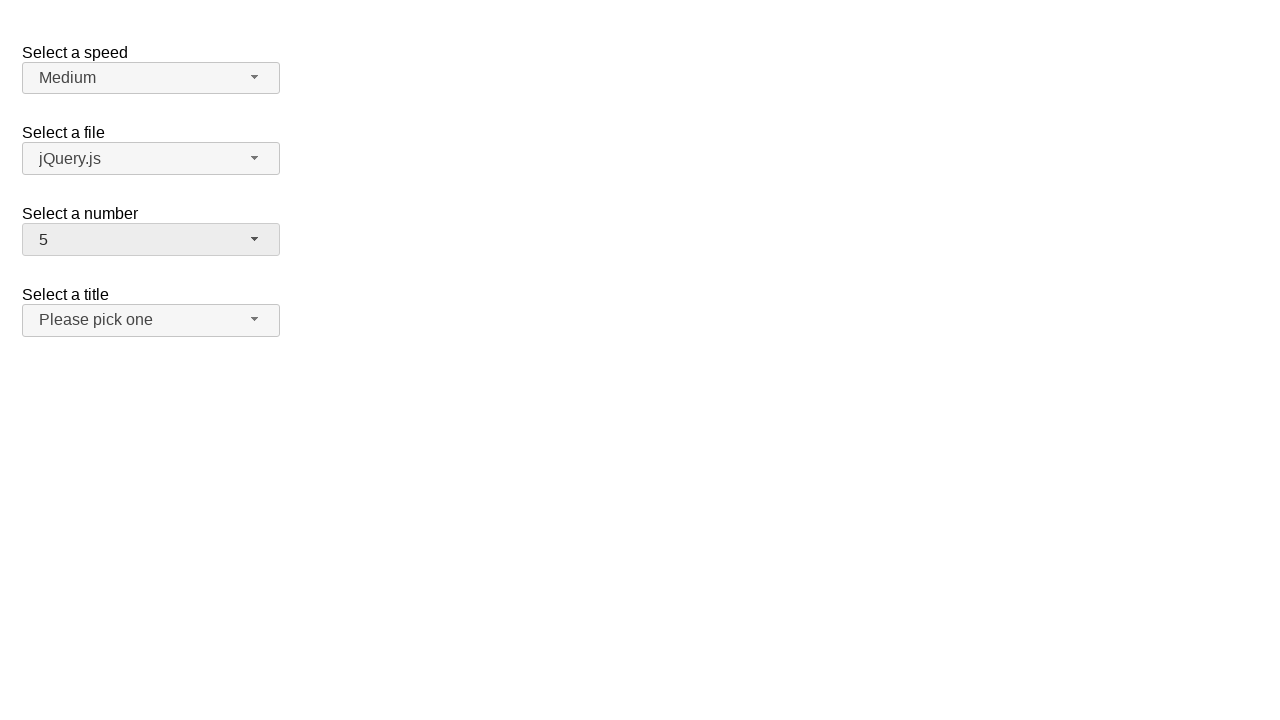

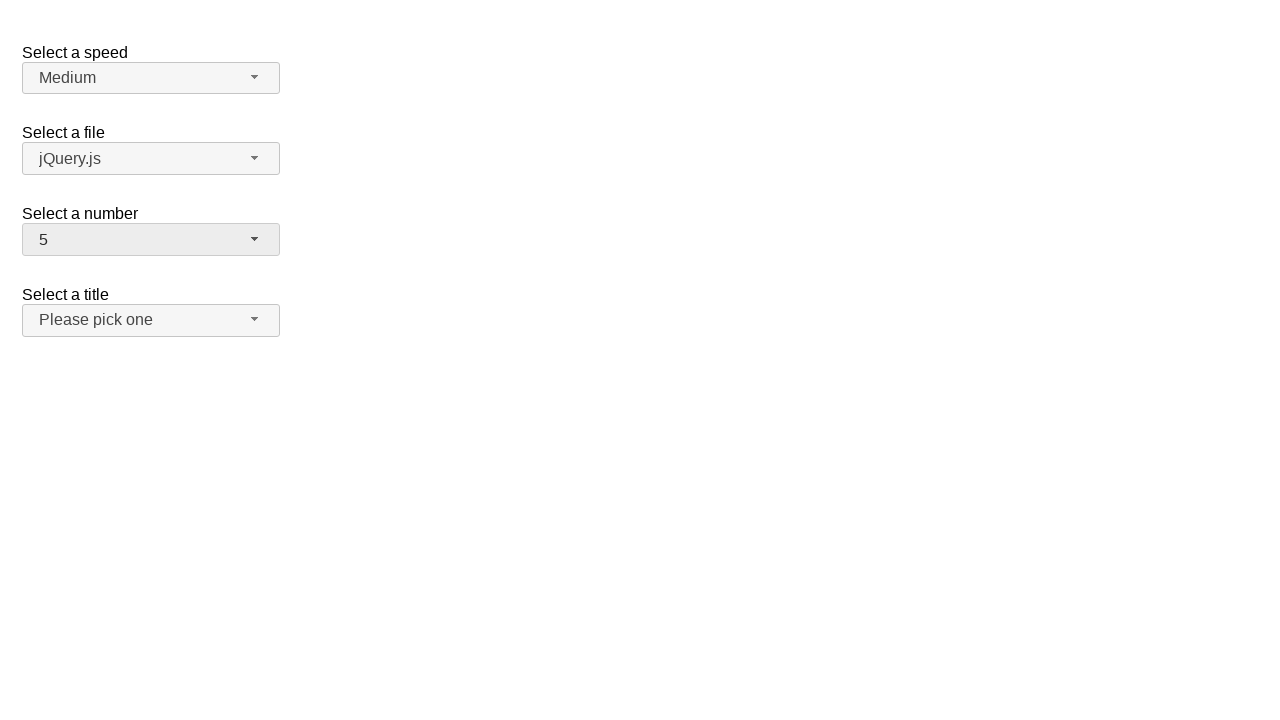